Tests extended search with price filters, sorting, and checkbox selection to verify selection counter shows correct count

Starting URL: http://ss.com

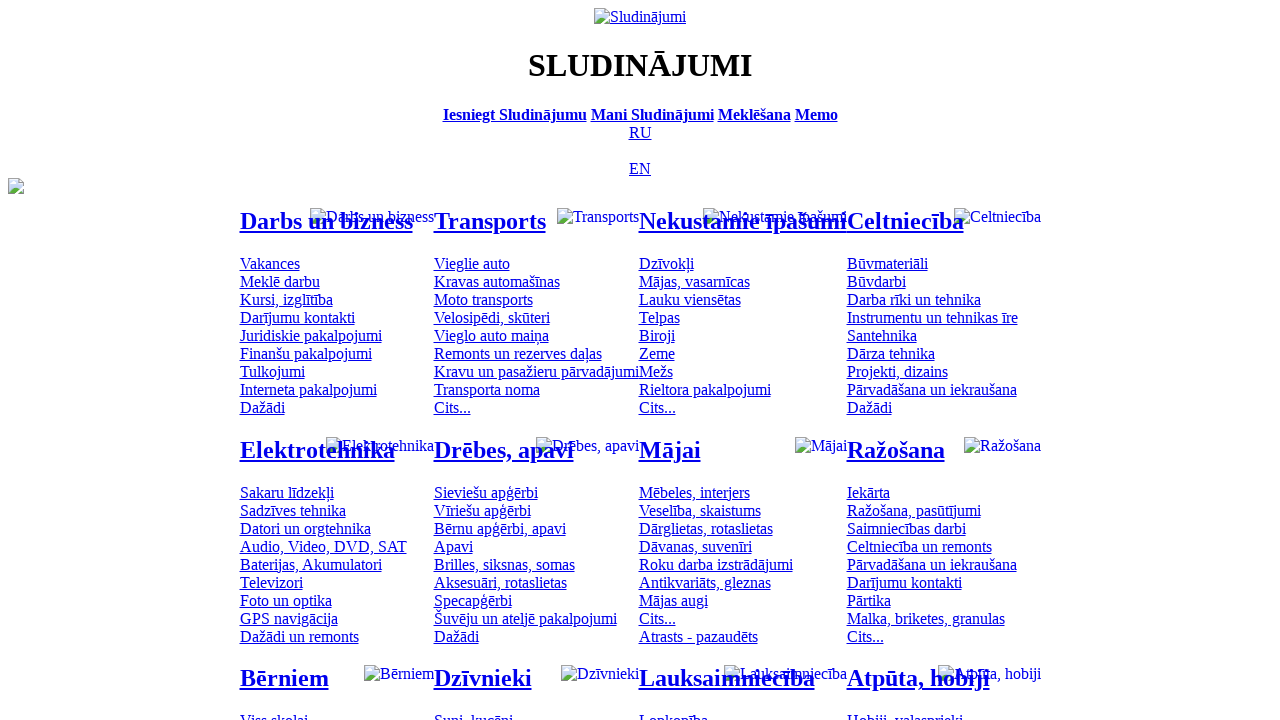

Clicked Russian language button at (640, 132) on [title='По-русски']
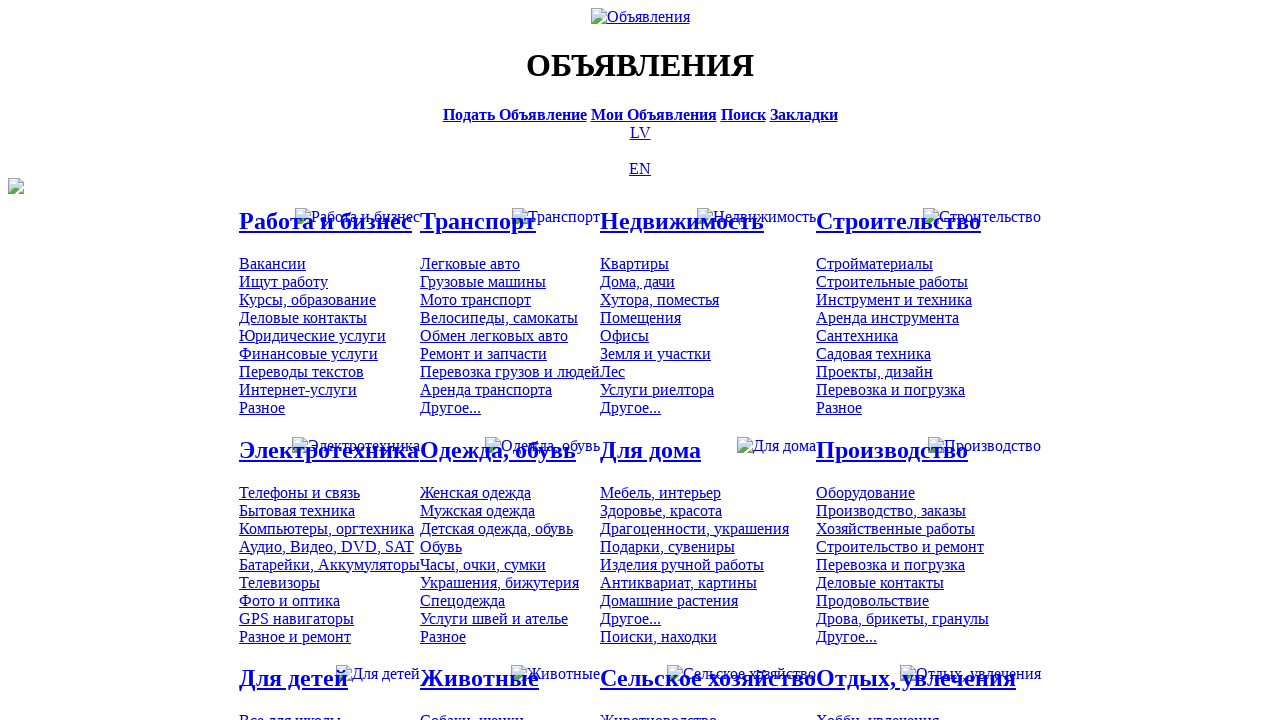

Clicked search bar at (743, 114) on [title='Искать объявления']
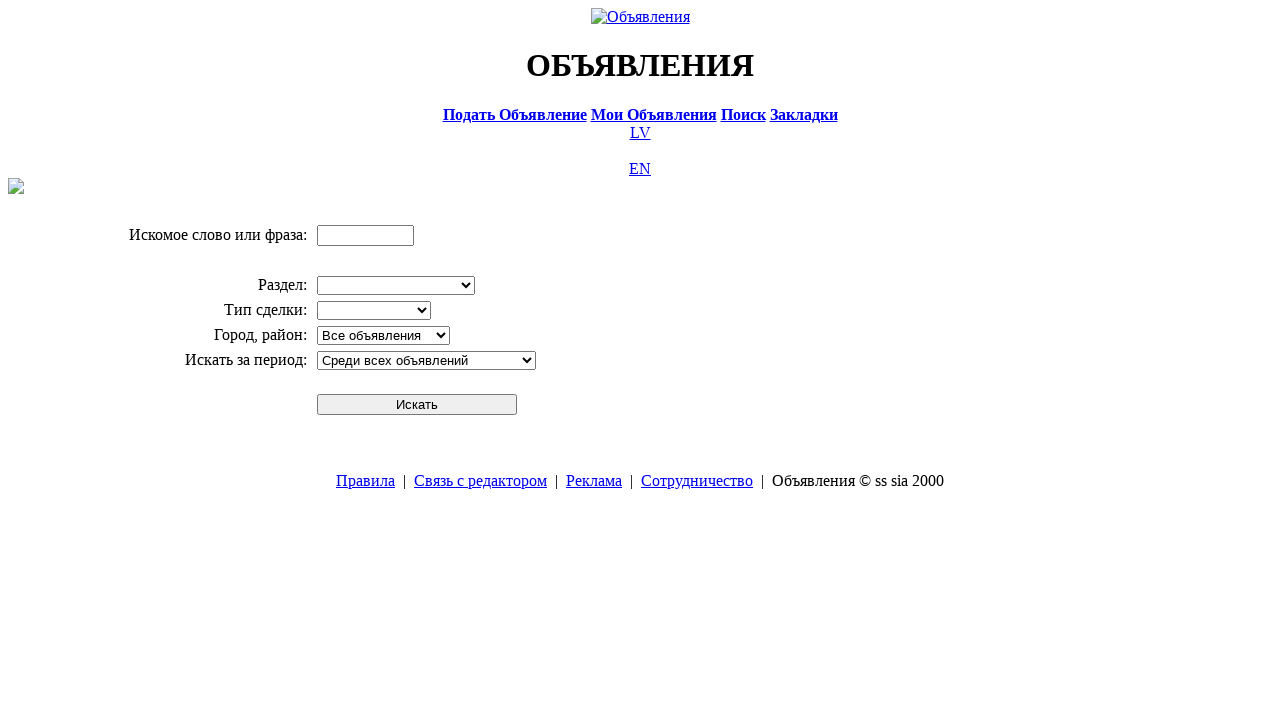

Entered search term 'Компьютер' on input[name='txt']
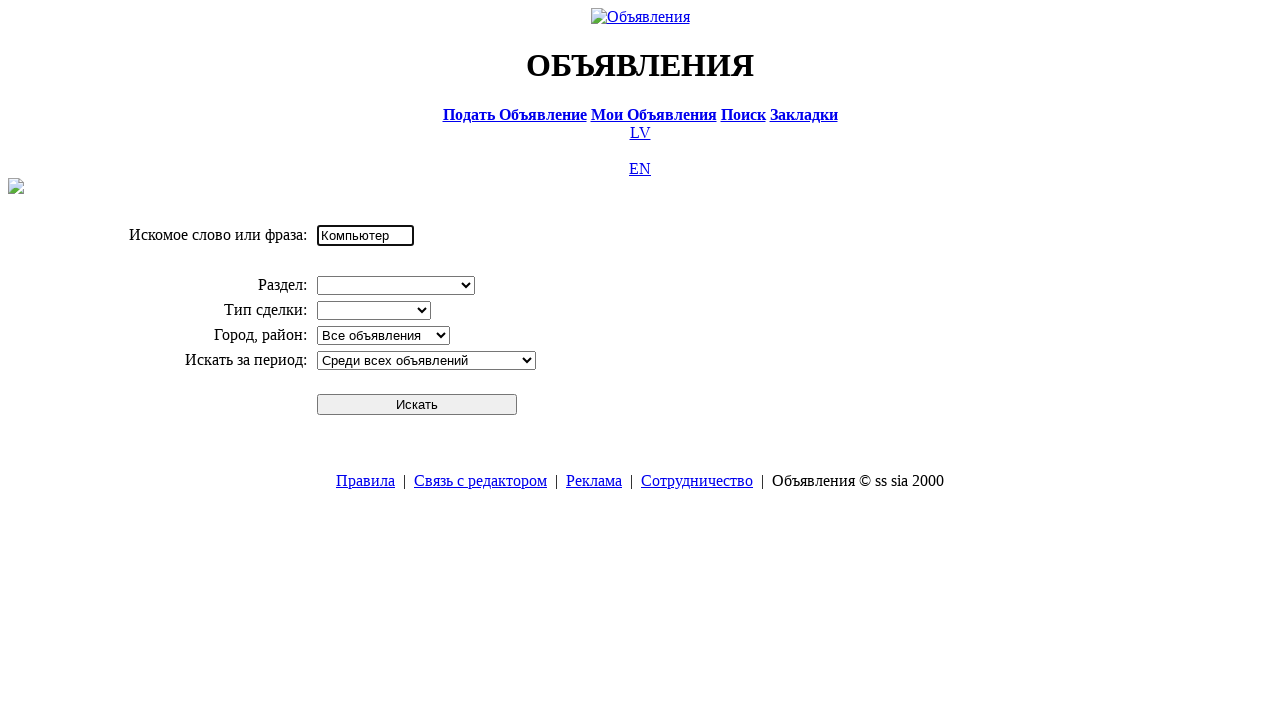

Selected division 'Электротехника' from dropdown on select[name='cid_0']
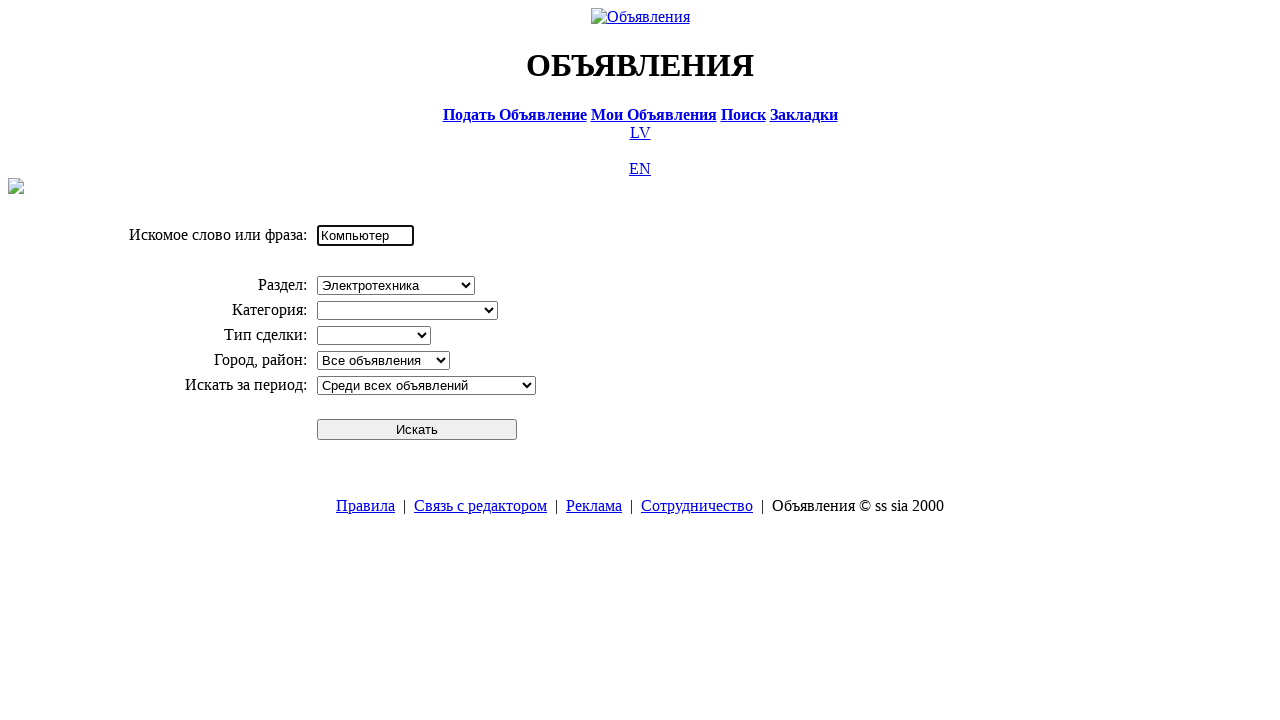

Selected category 'Компьютеры, оргтехника' from dropdown on select[name='cid_1']
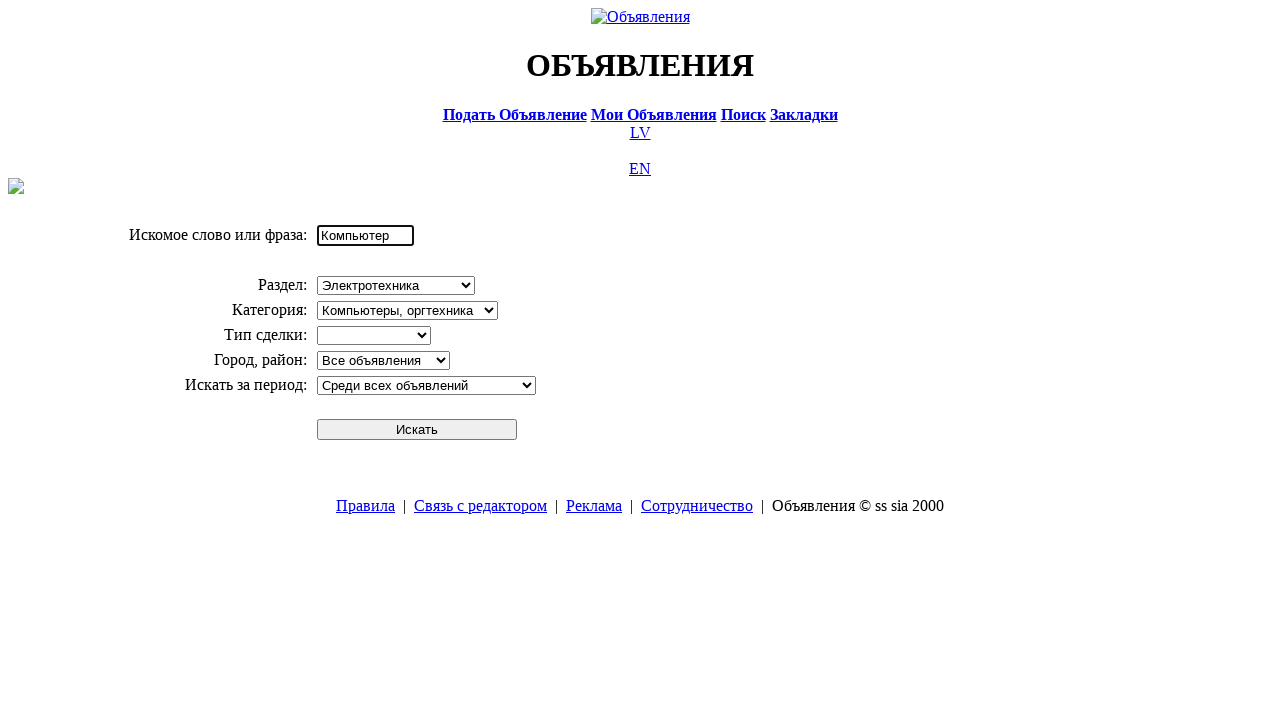

Clicked search button at (417, 429) on #sbtn
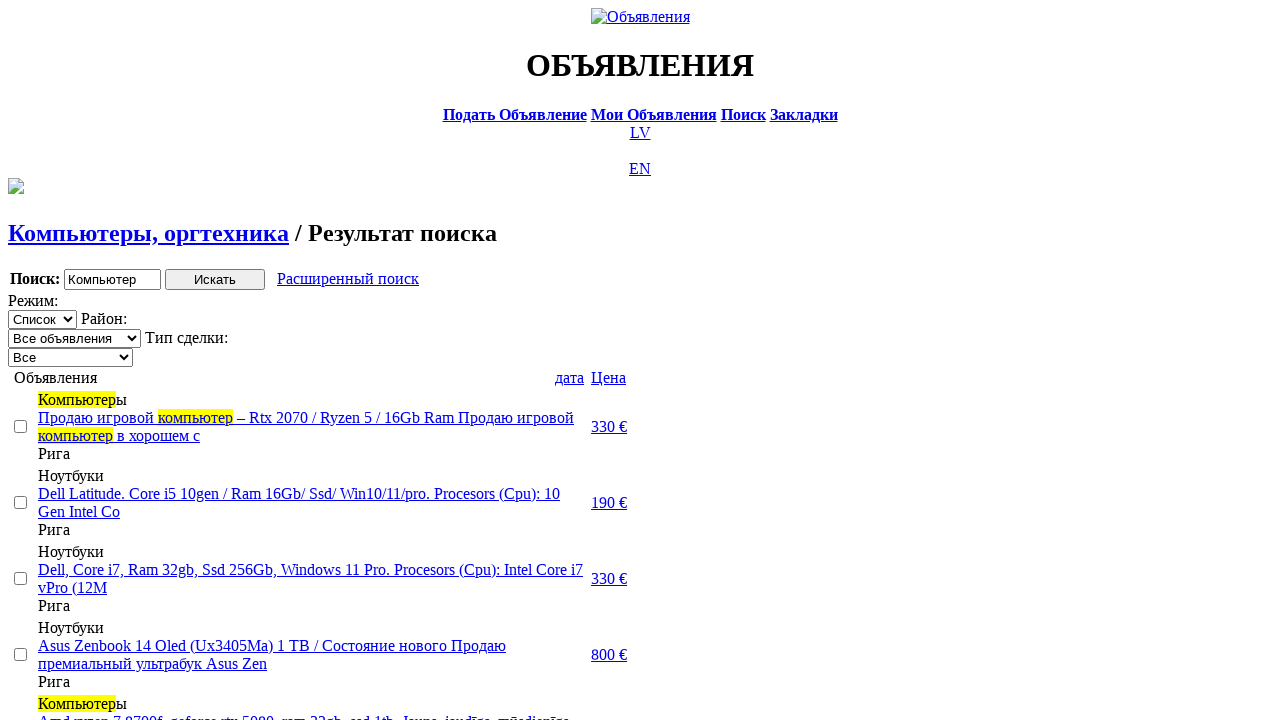

Clicked extended search link at (348, 279) on a.a9a
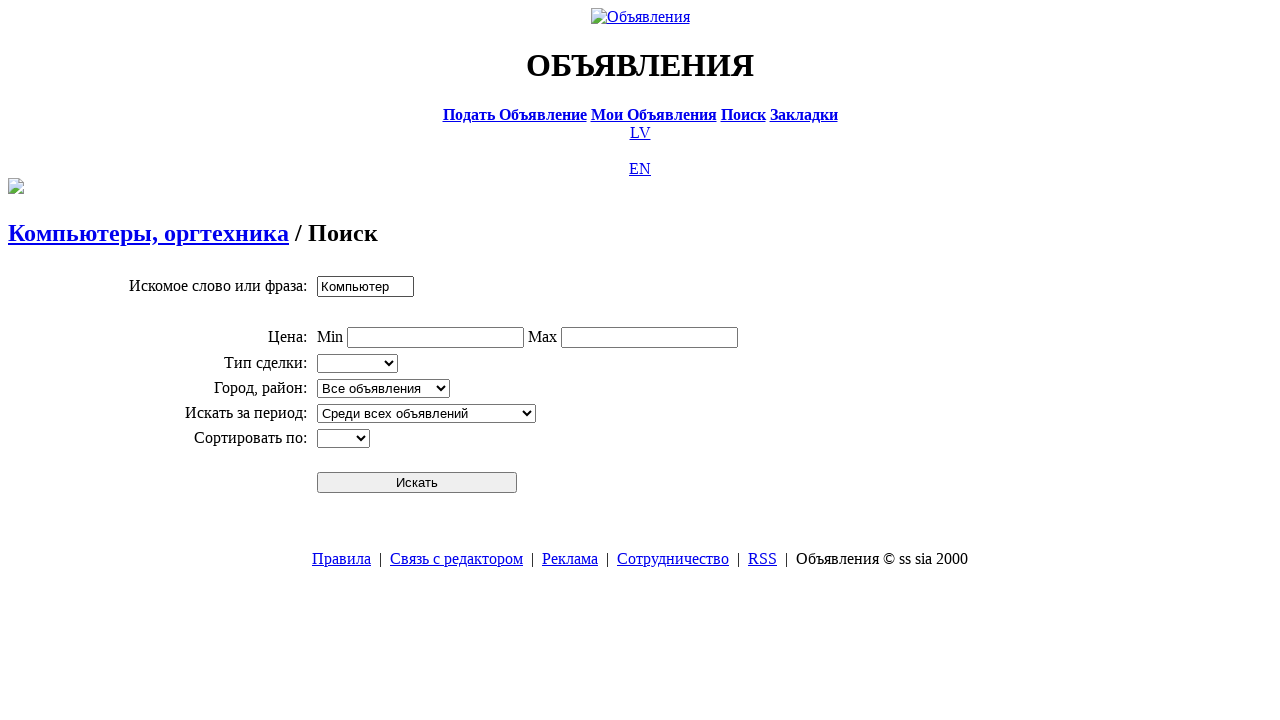

Entered minimum price: 0 on input[name='topt[8][min]']
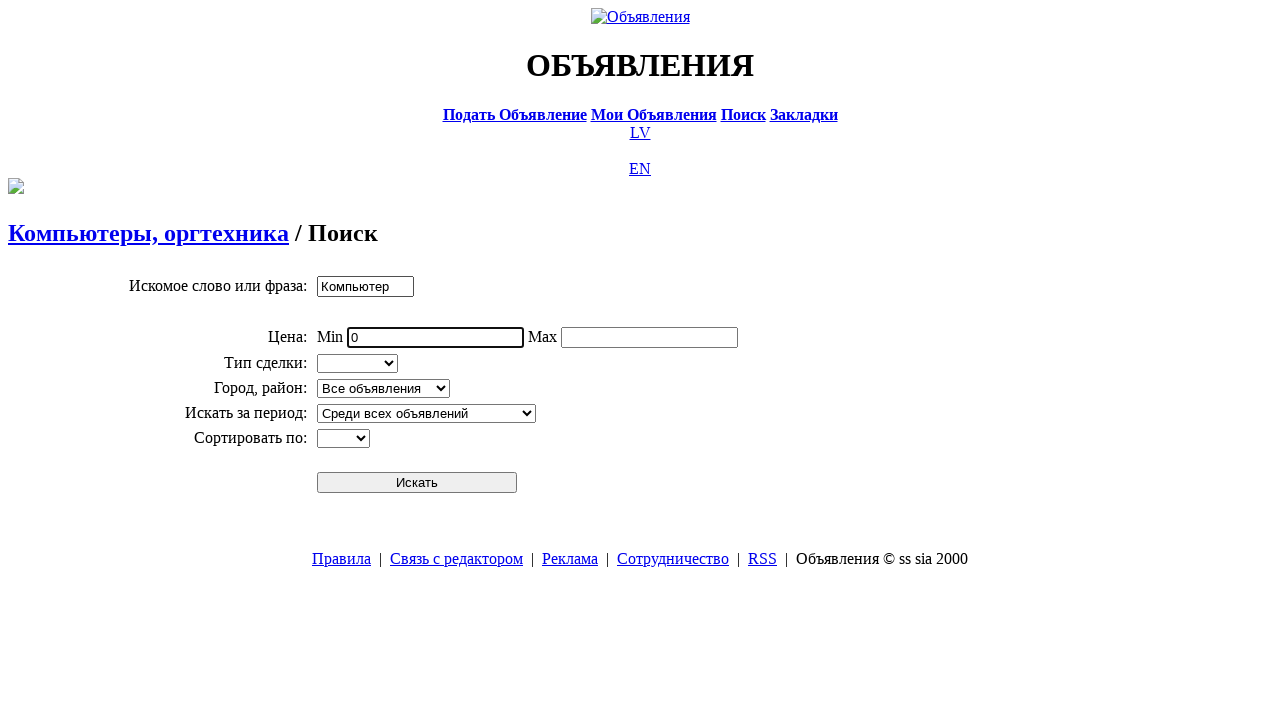

Entered maximum price: 300 on input[name='topt[8][max]']
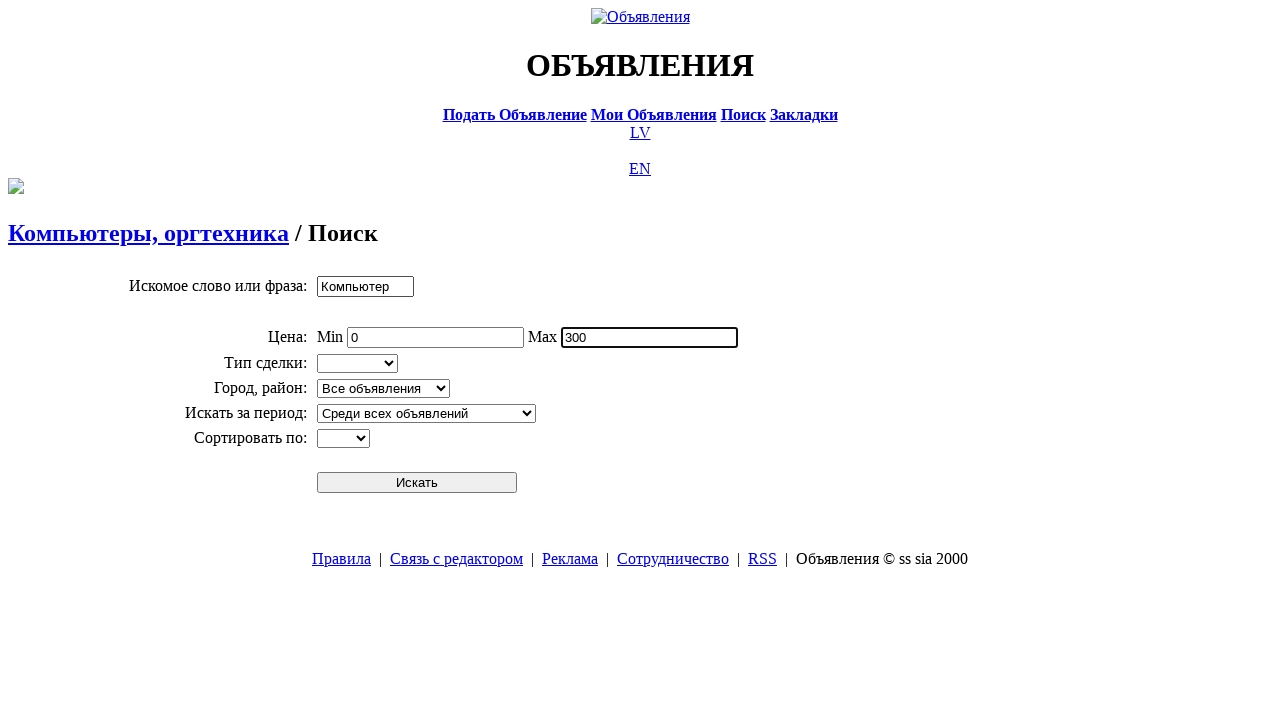

Clicked extended search button to apply filters at (417, 482) on #sbtn
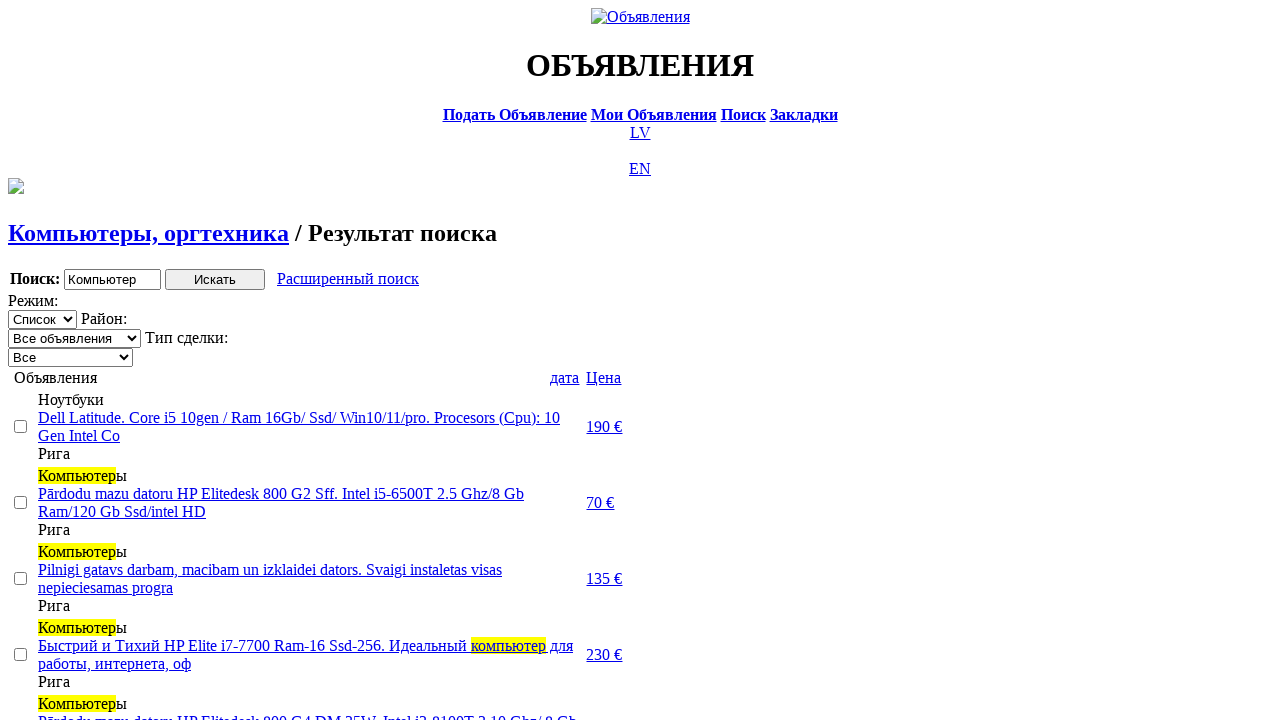

Clicked price header to sort ascending at (604, 377) on text=Цена
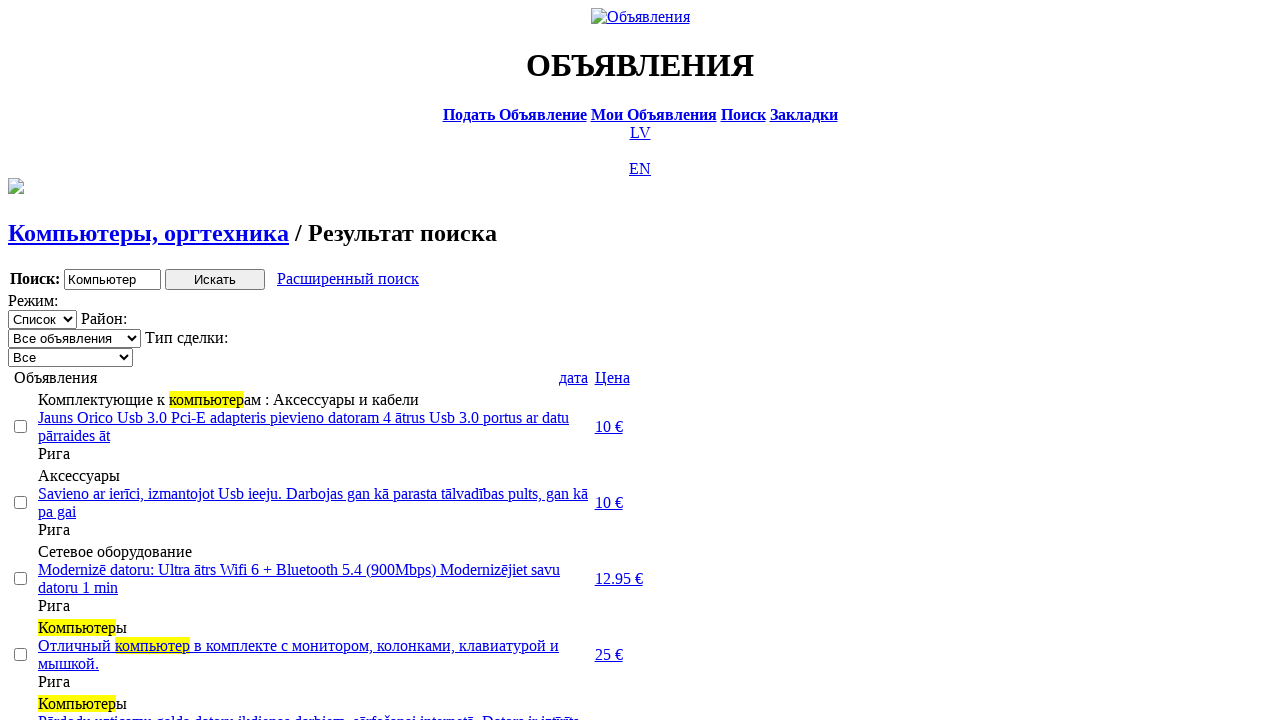

Clicked price header again to sort descending at (612, 377) on text=Цена
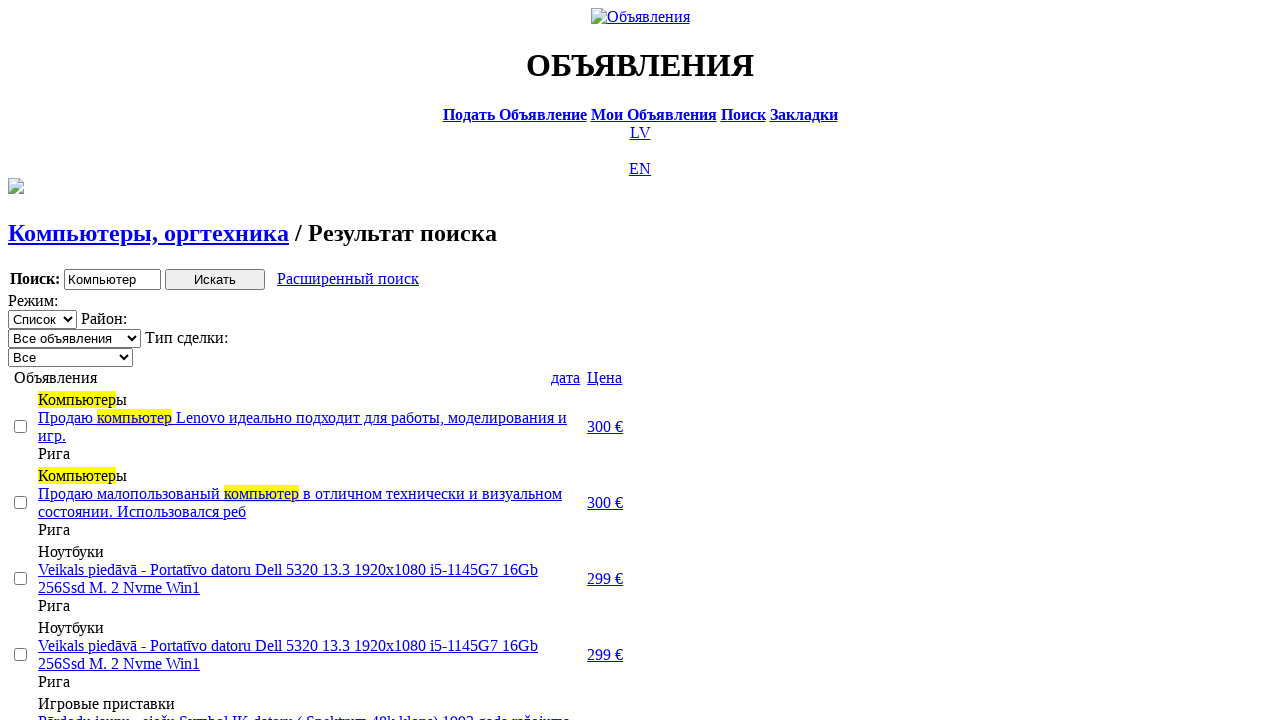

Selected transaction type 'Продажа' on .filter_second_line_dv>span:nth-child(3)>select
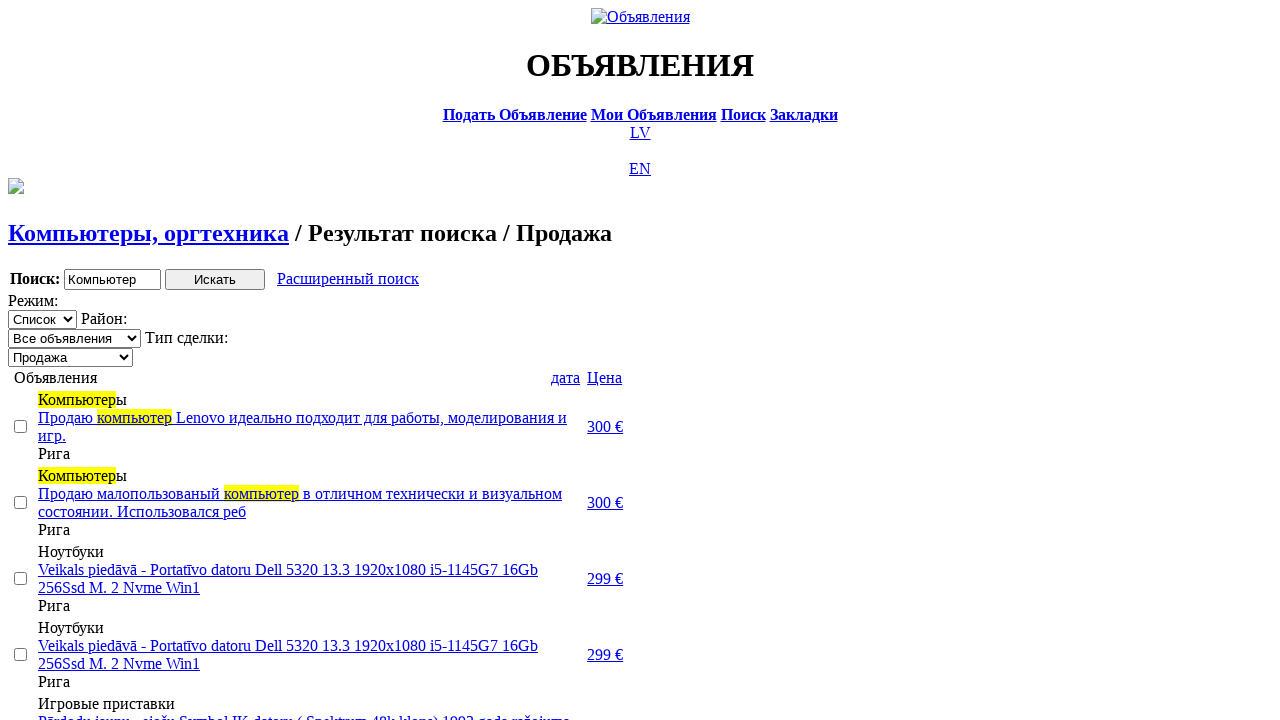

Clicked checkbox at index 1 at (20, 502) on [type='checkbox'] >> nth=1
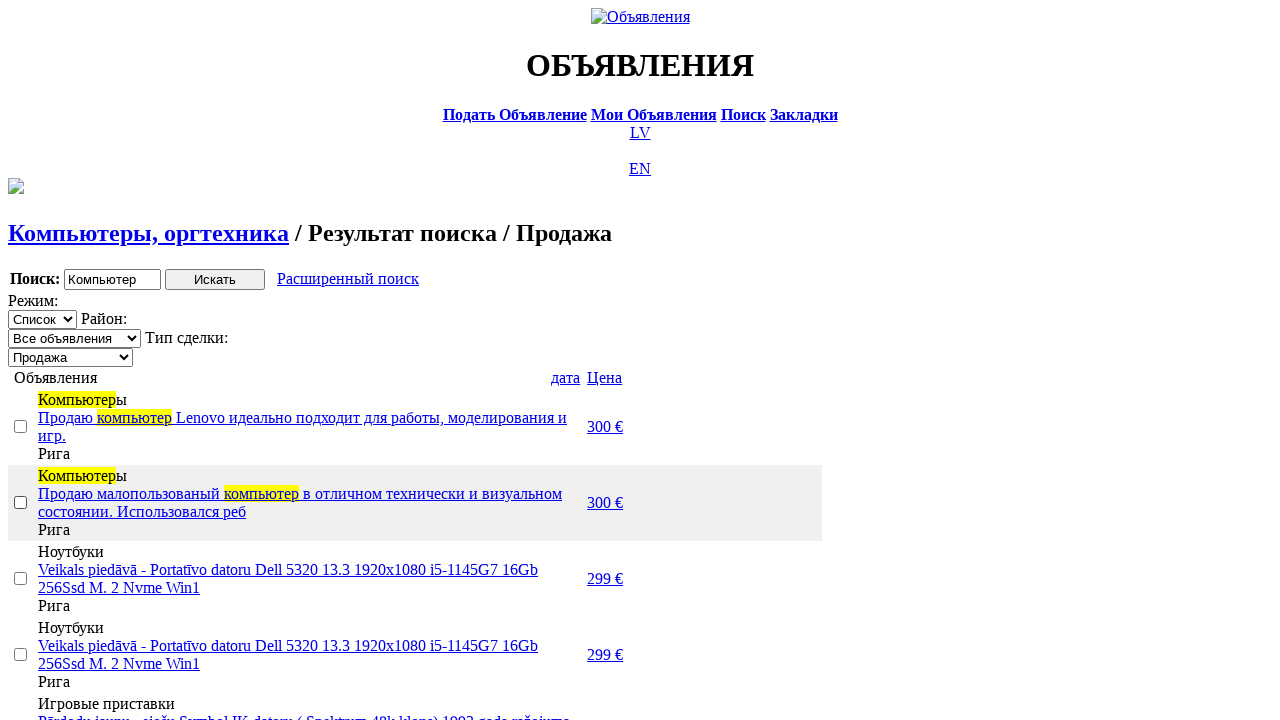

Clicked checkbox at index 2 at (20, 578) on [type='checkbox'] >> nth=2
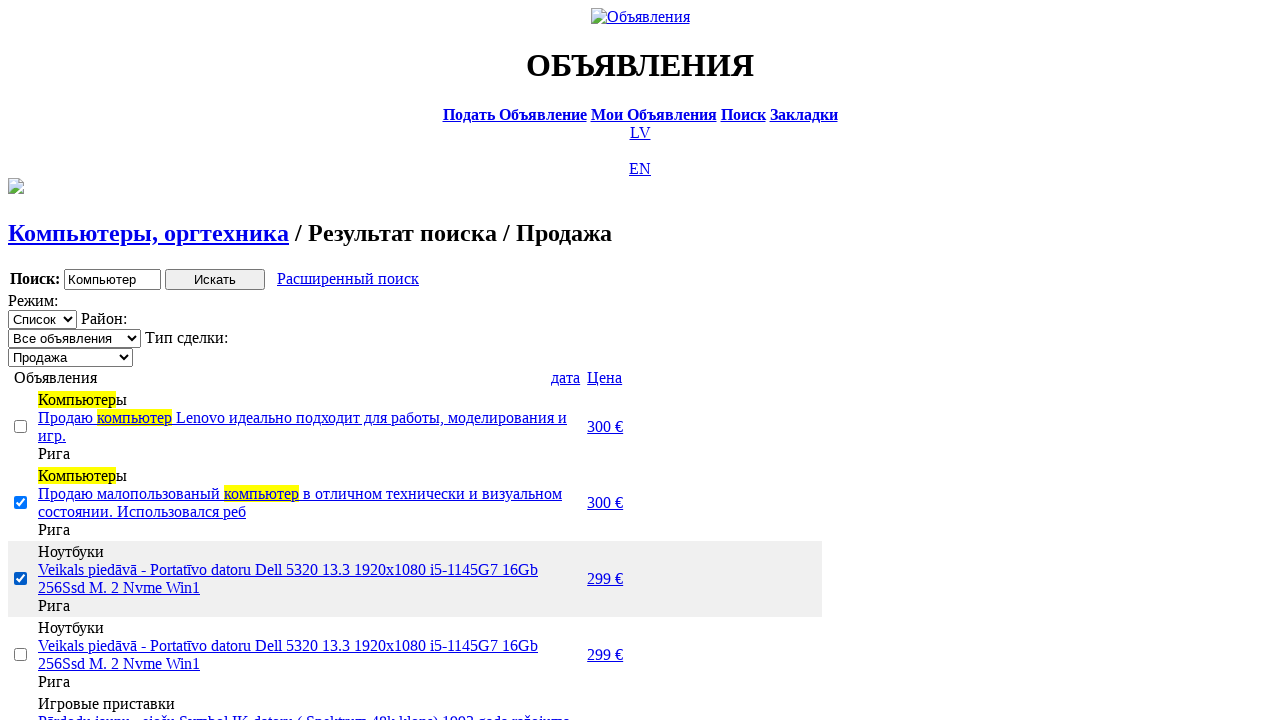

Clicked checkbox at index 4 at (20, 360) on [type='checkbox'] >> nth=4
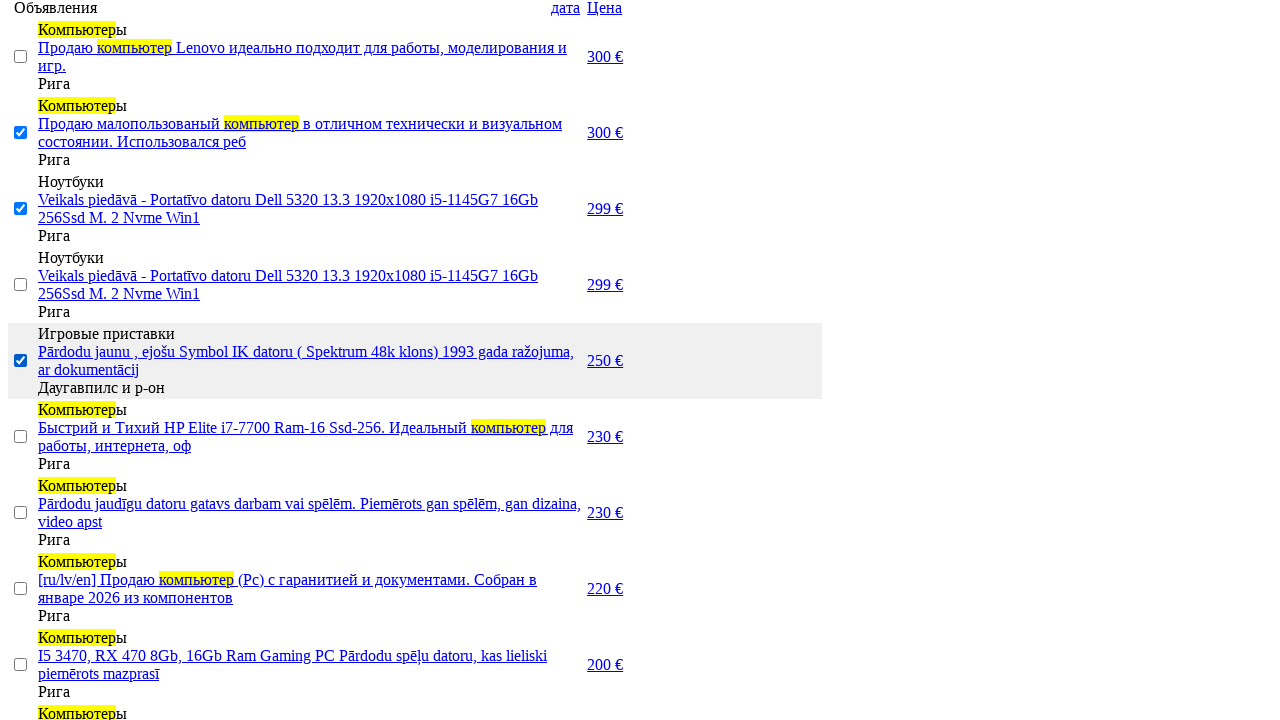

Selection counter element loaded
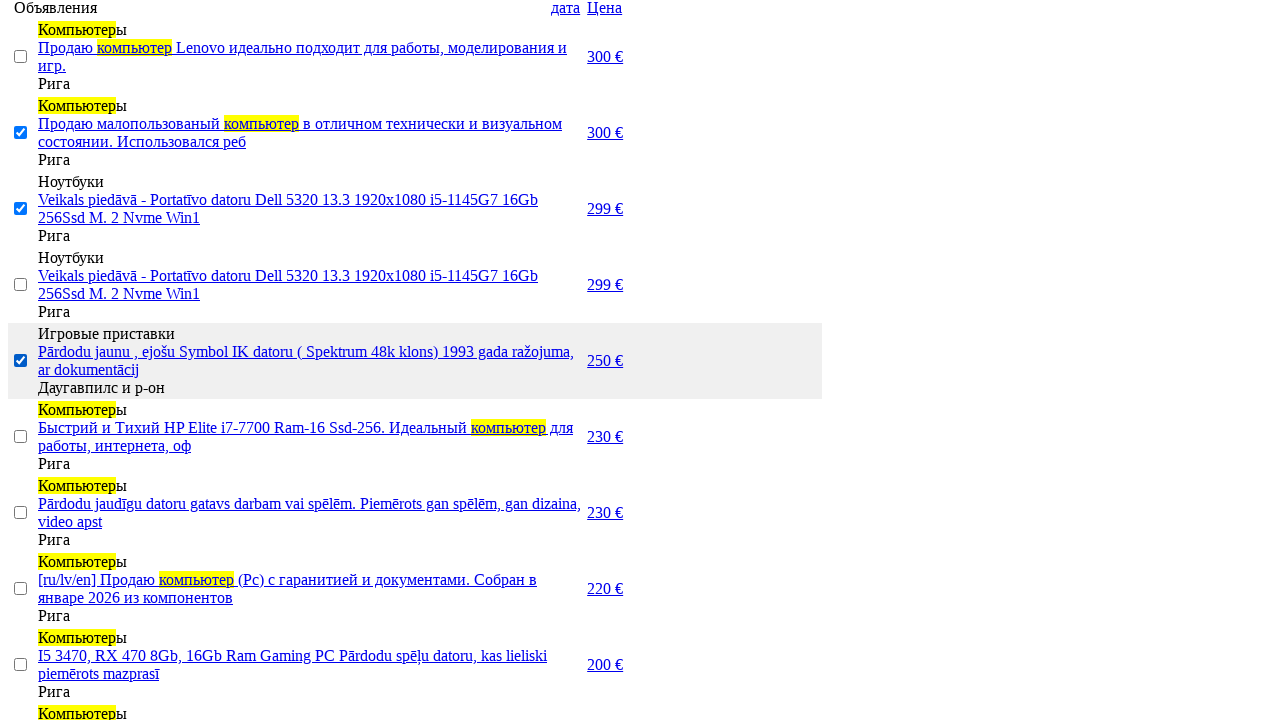

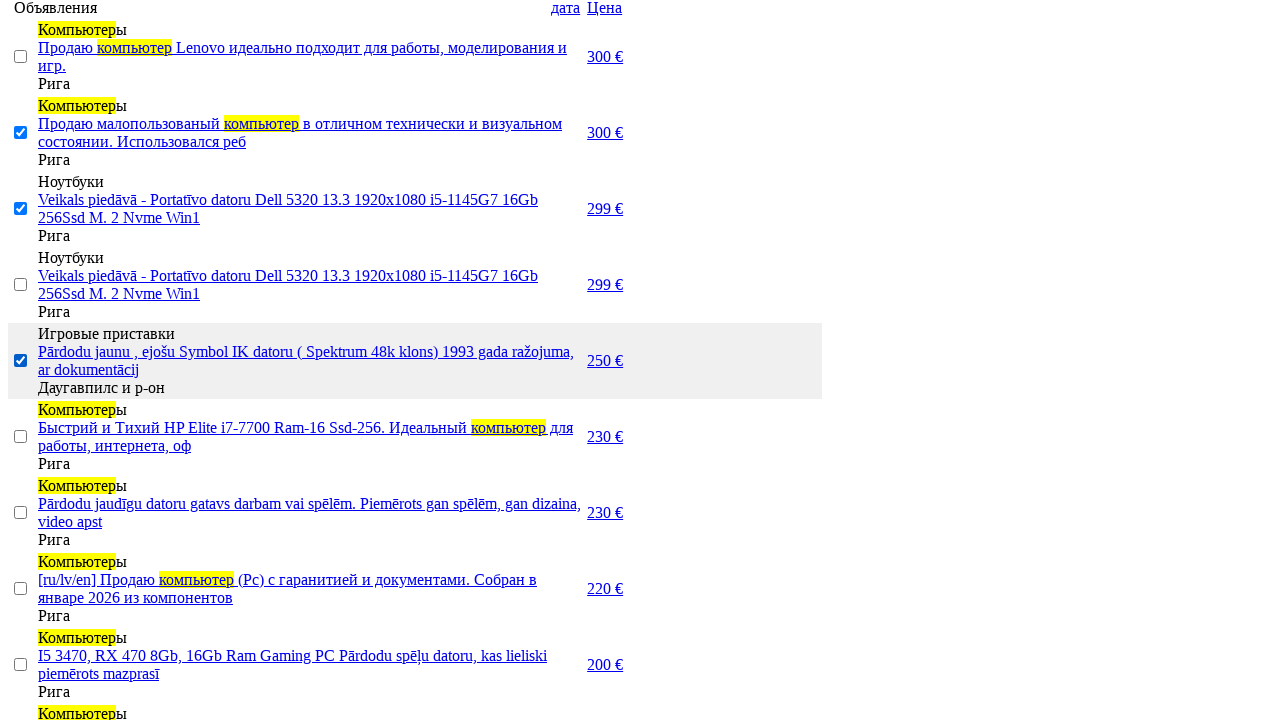